Tests dynamic controls page by clicking on a dynamic checkbox element

Starting URL: https://v1.training-support.net/selenium/dynamic-controls

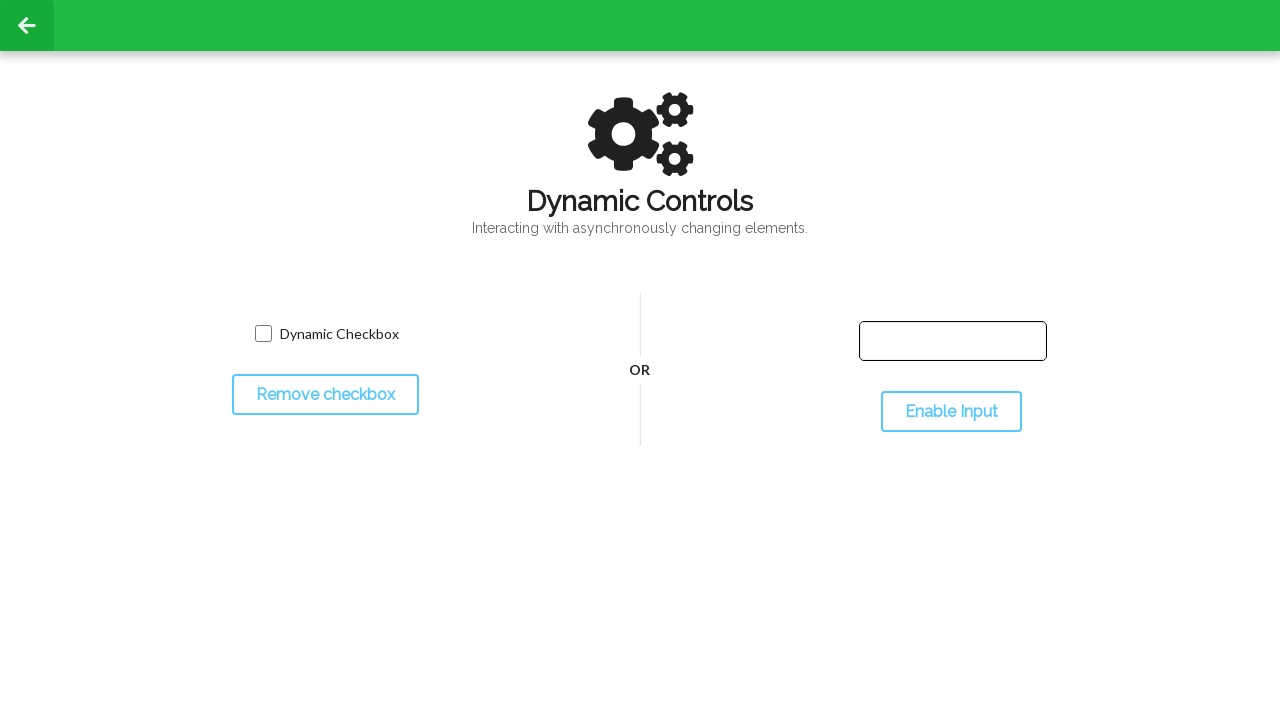

Clicked the dynamic checkbox element at (327, 334) on #dynamicCheckbox
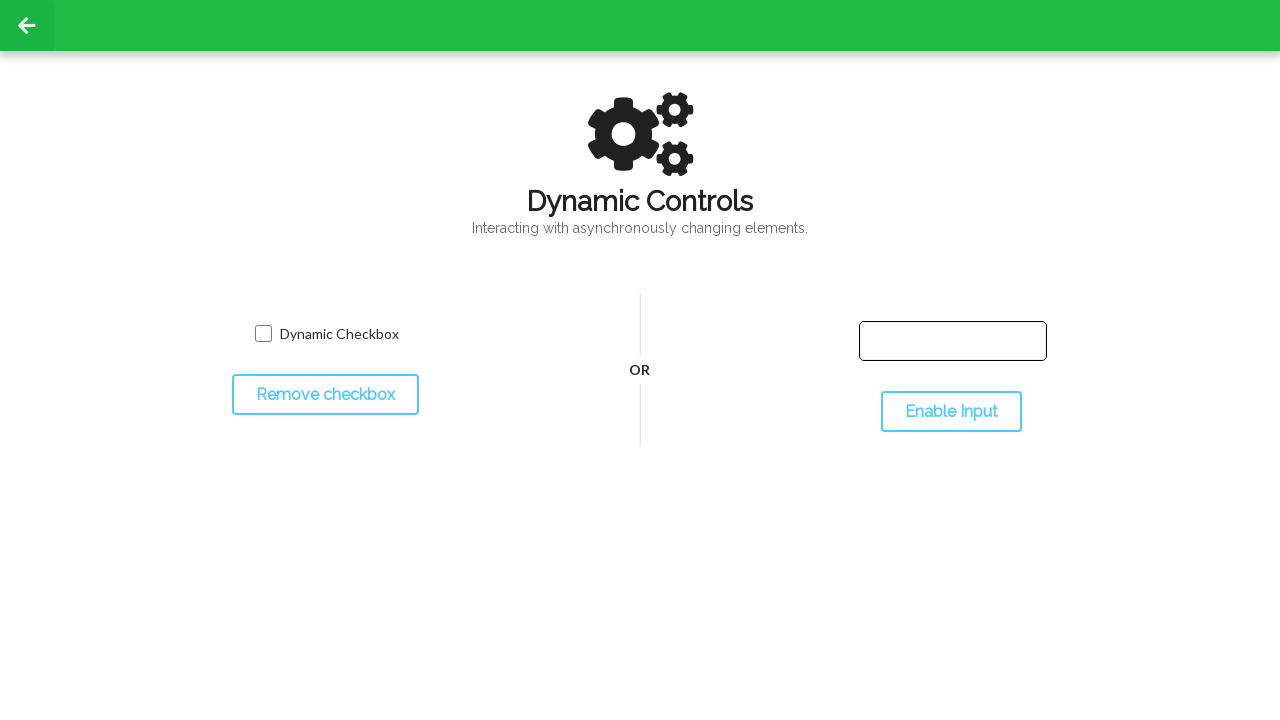

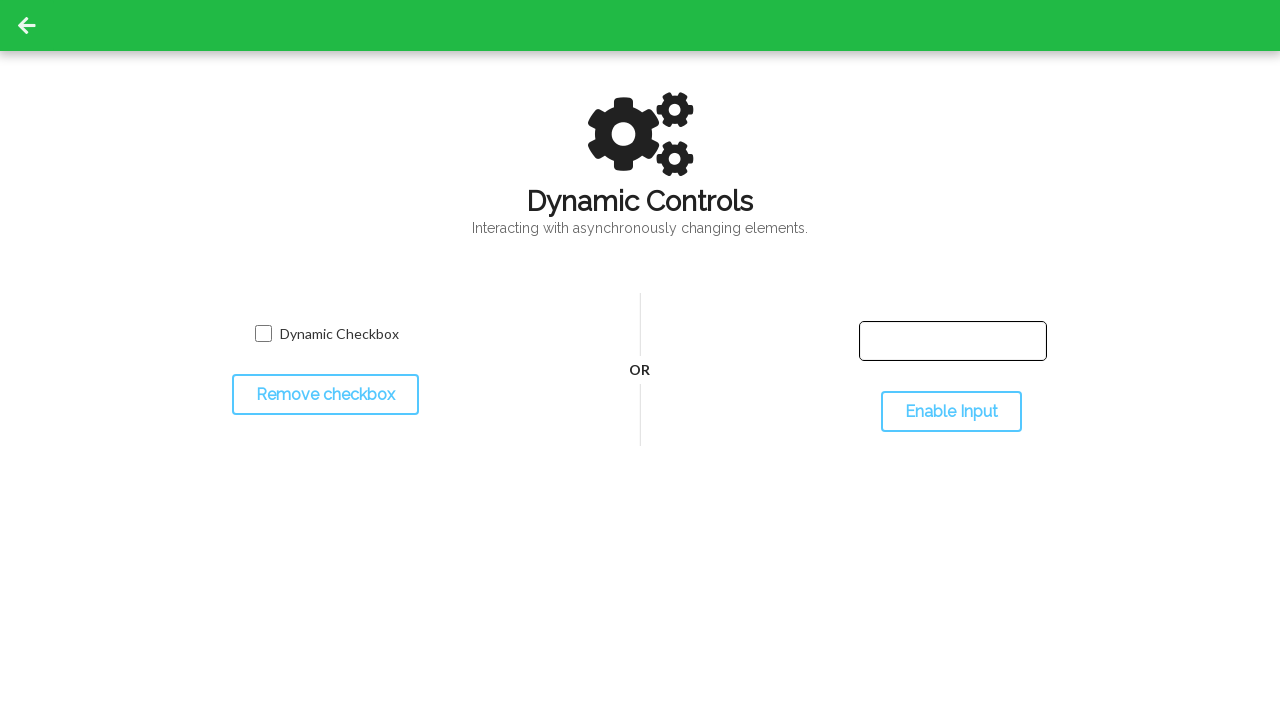